Tests the Contact Us button functionality by clicking it and verifying the contact modal opens with correct title

Starting URL: https://www.demoblaze.com/

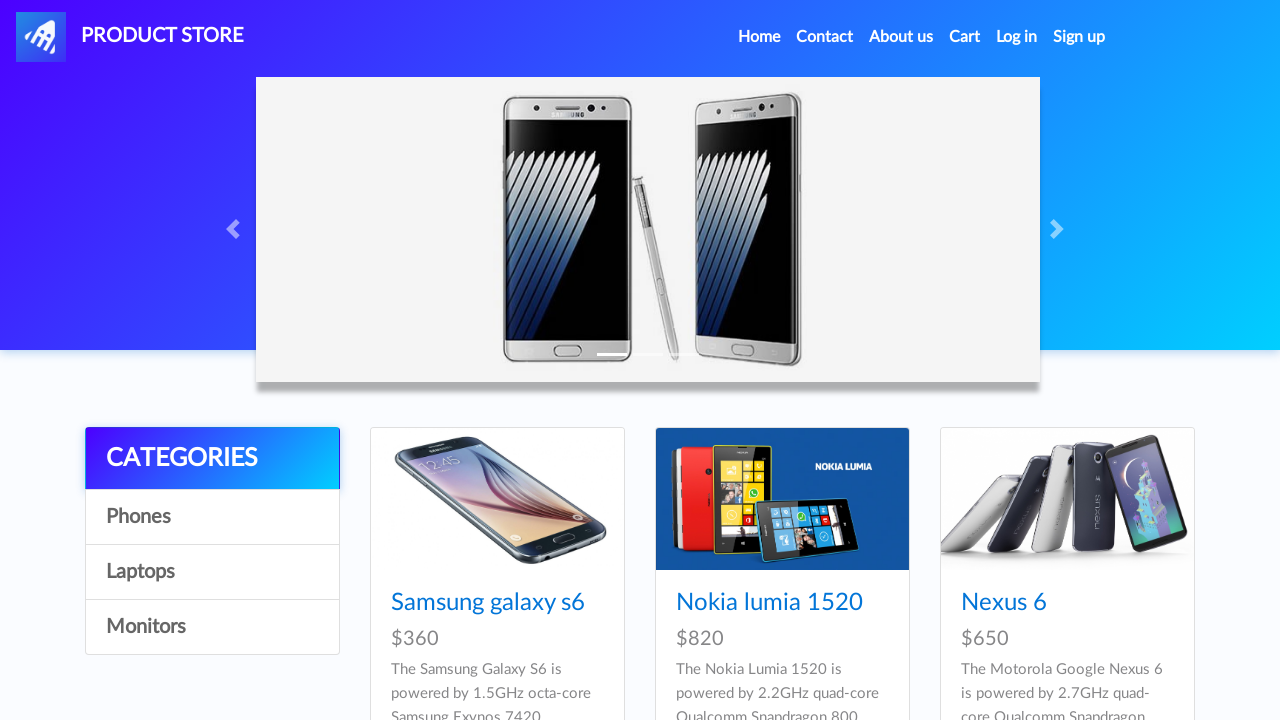

Clicked Contact Us button at (825, 37) on a[data-target='#exampleModal']
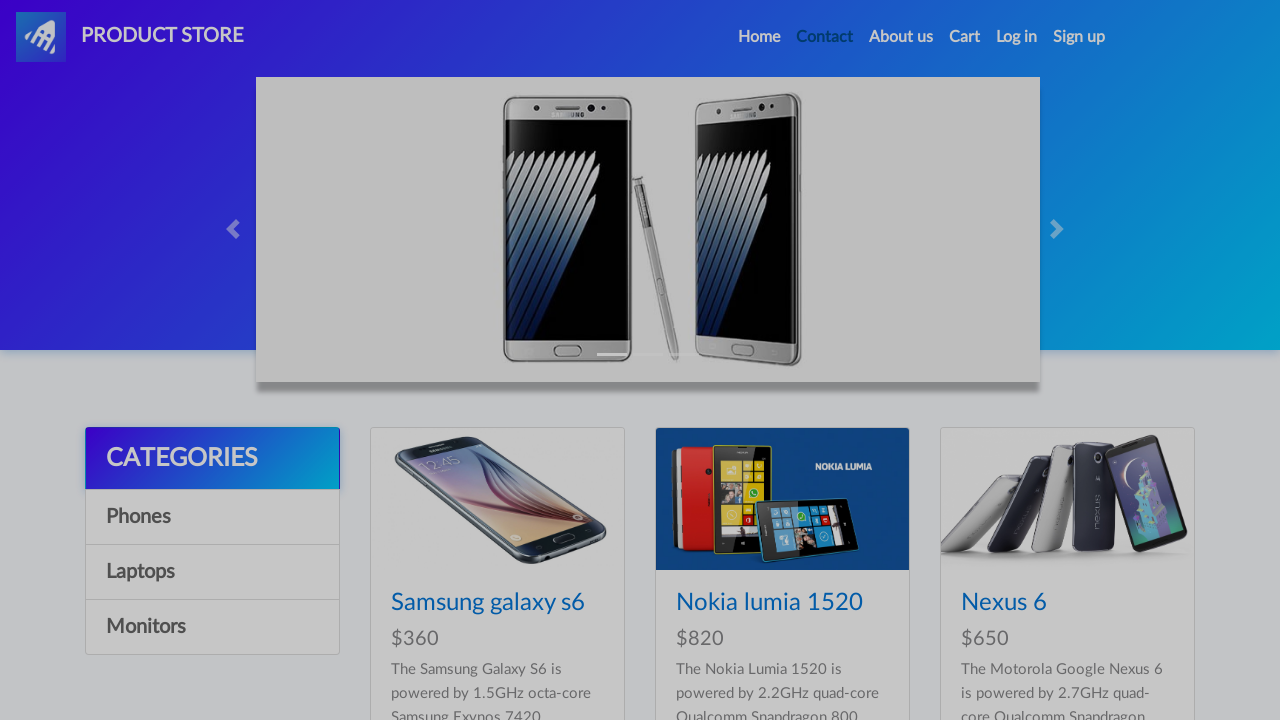

Contact modal appeared with visible title
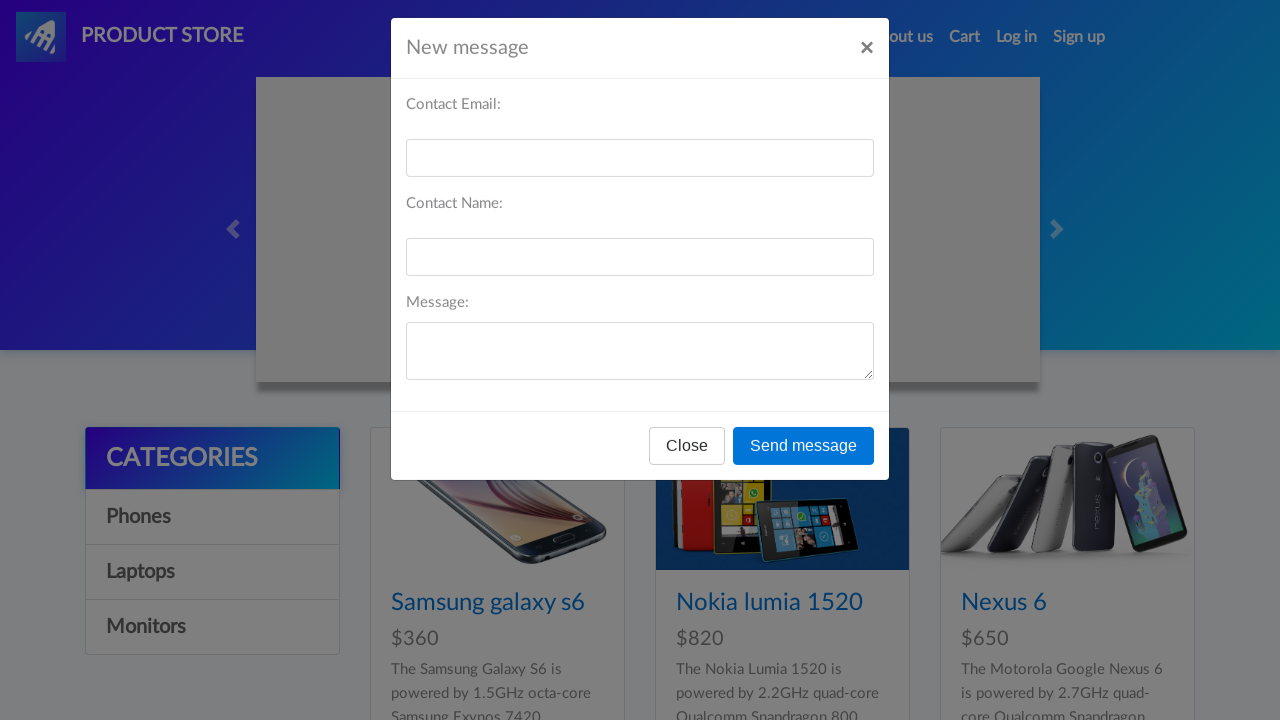

Retrieved contact modal title: 'New message'
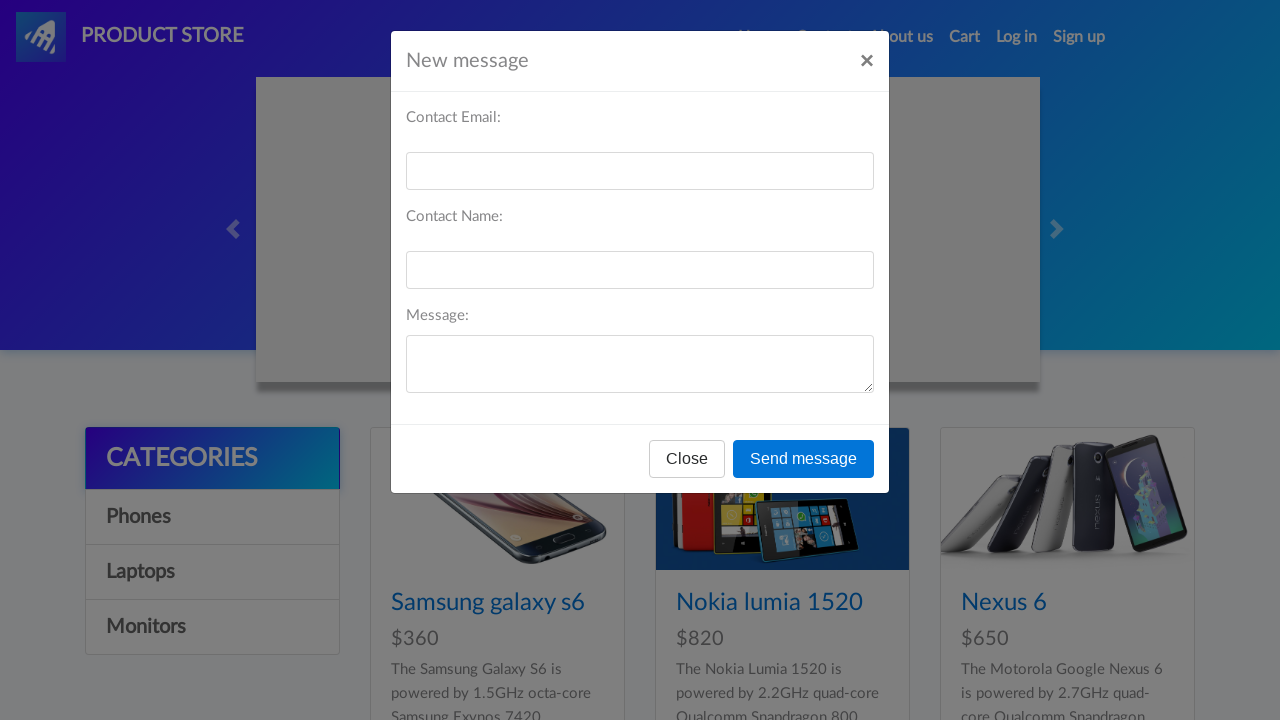

Verified contact modal title is 'New message'
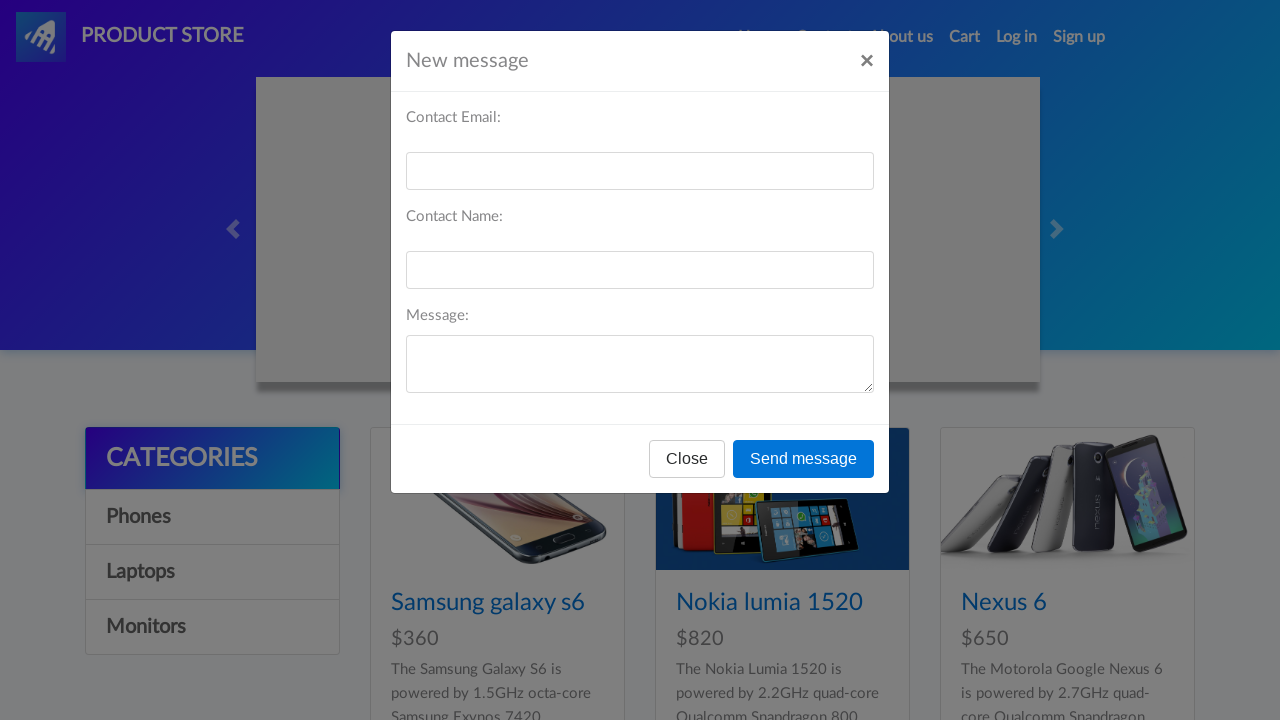

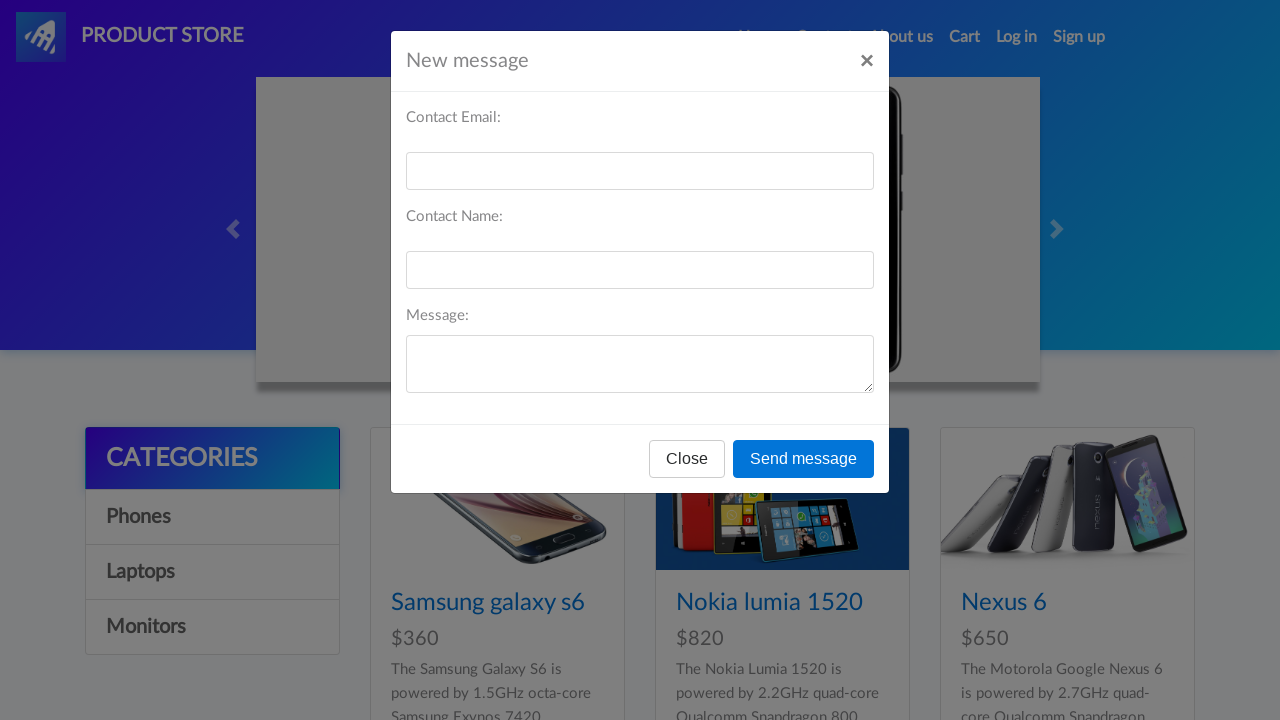